Tests dynamic loading functionality by clicking a start button that triggers content to load dynamically

Starting URL: https://the-internet.herokuapp.com/dynamic_loading/2

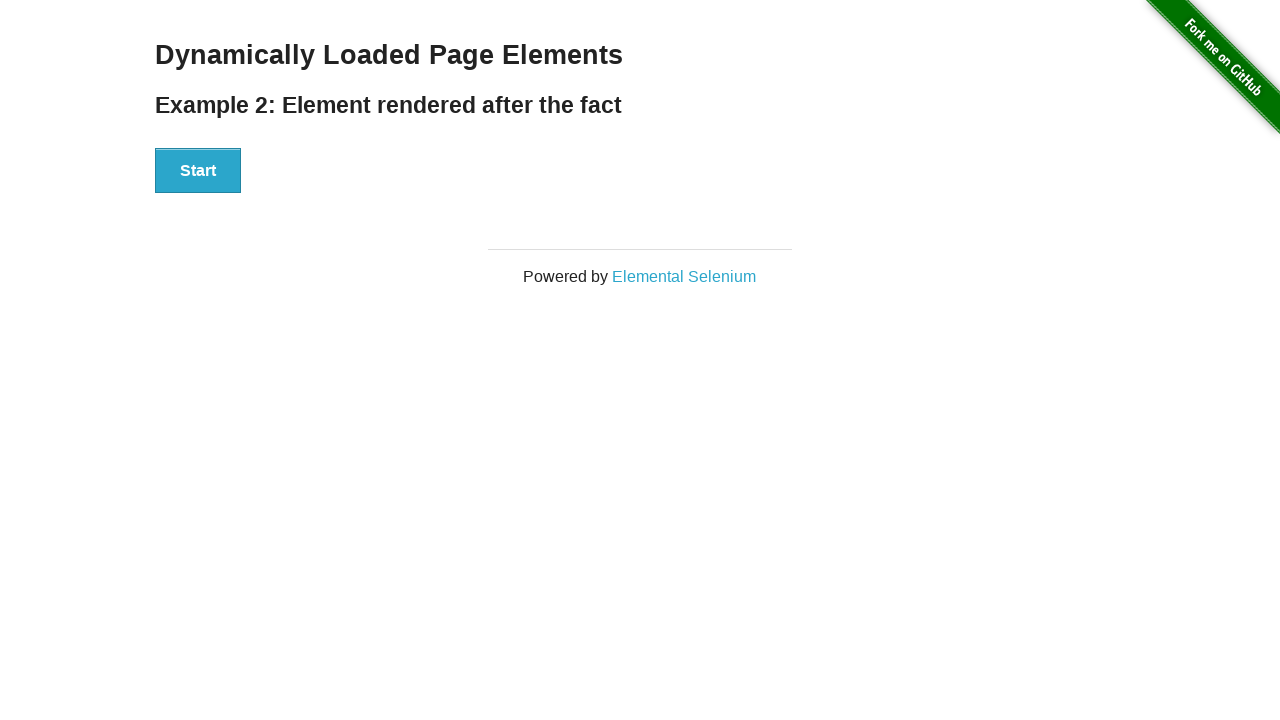

Start button became visible
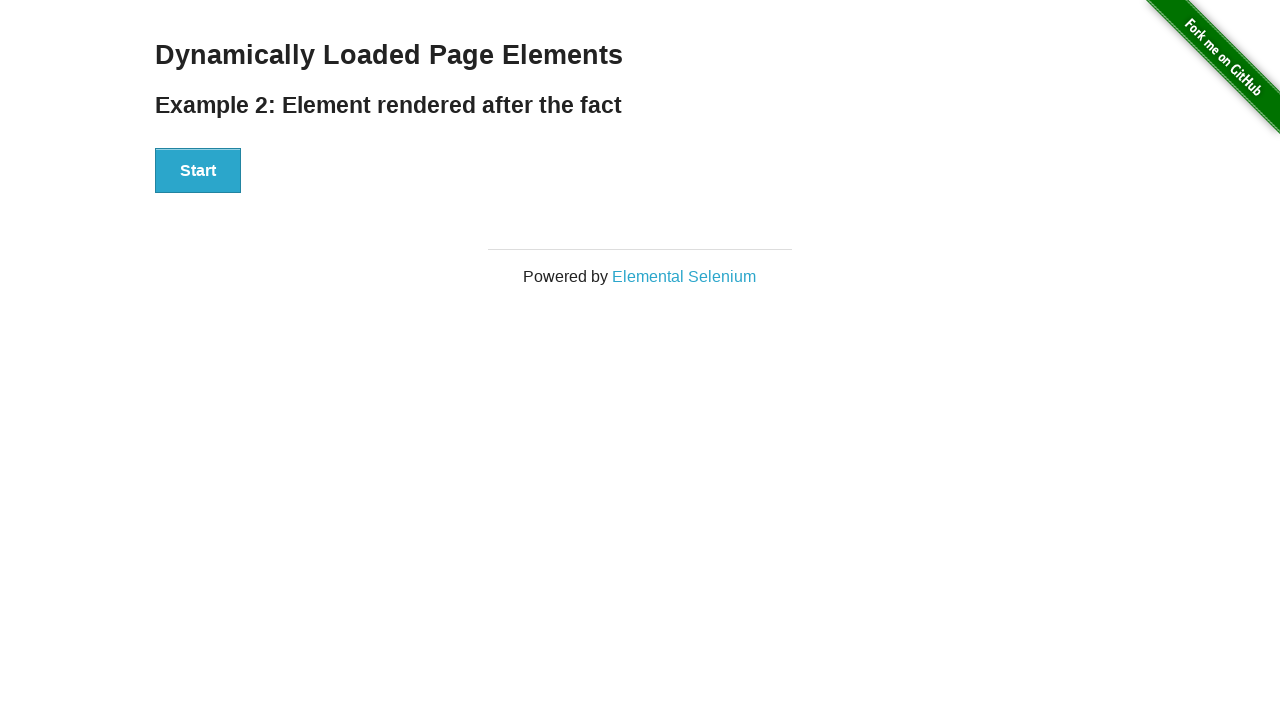

Clicked start button to trigger dynamic loading at (198, 171) on xpath=//div[@id='start']/button
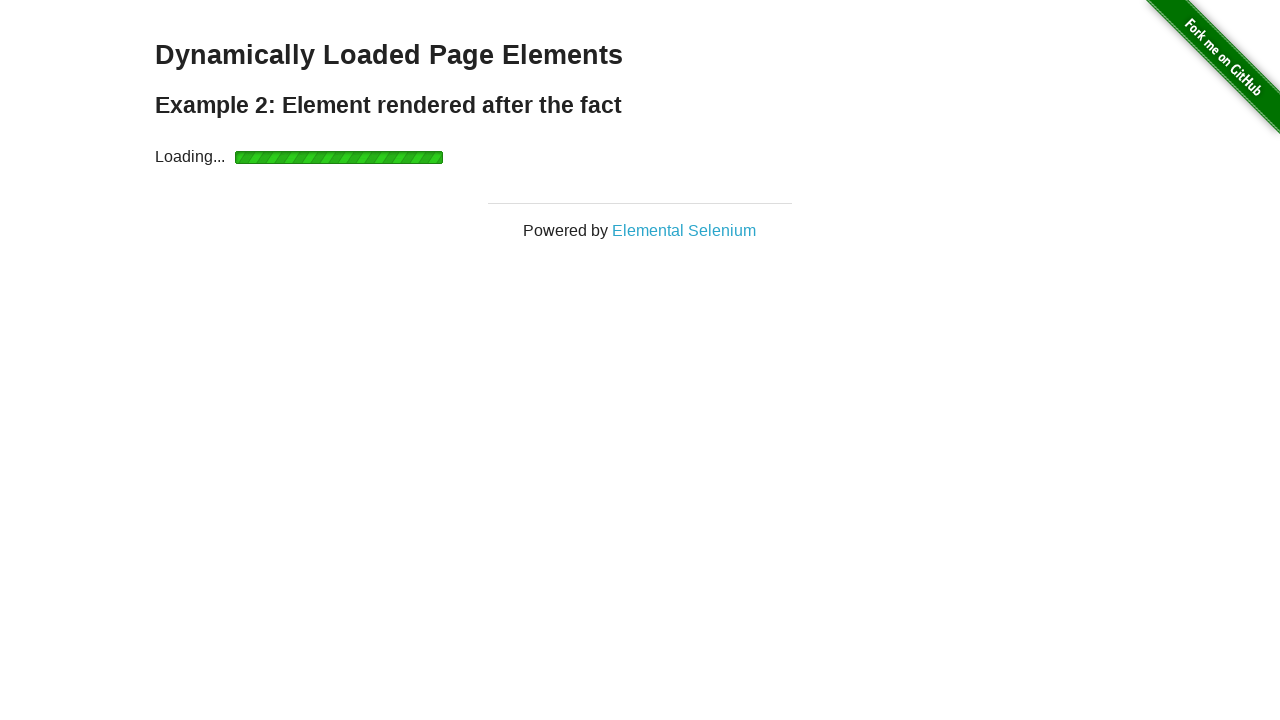

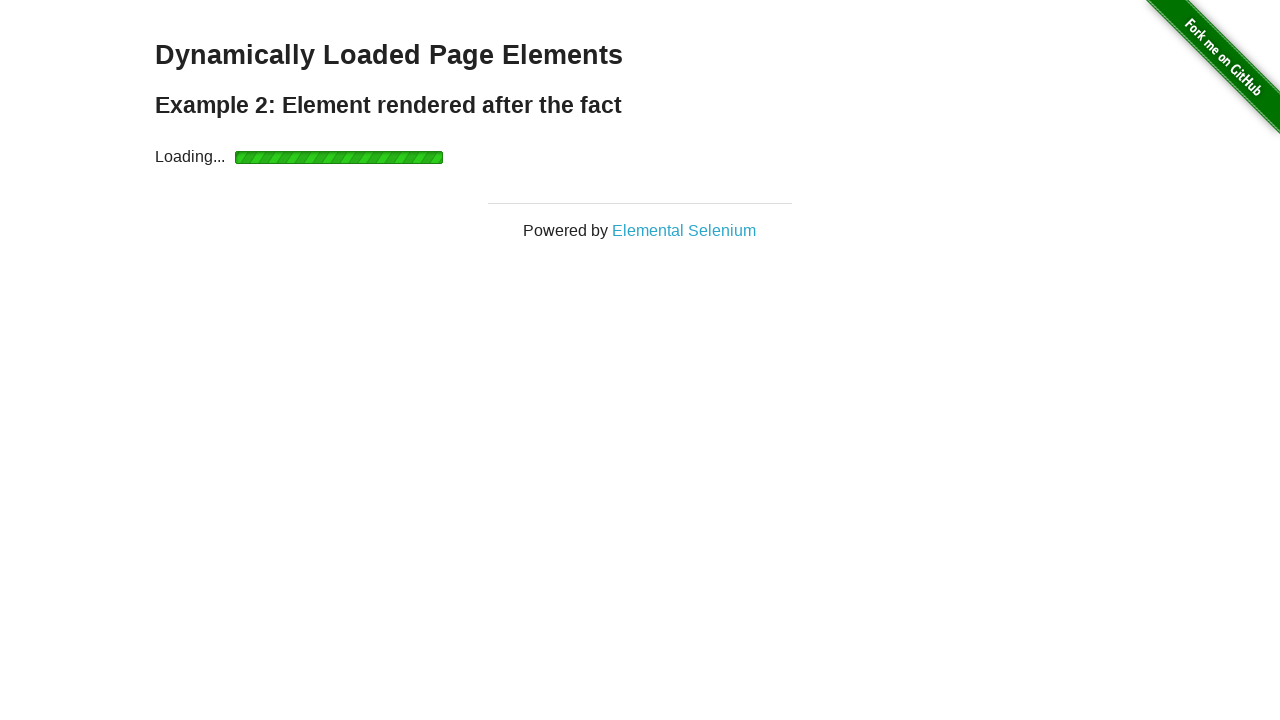